Tests that a todo item is removed if edited to an empty string

Starting URL: https://demo.playwright.dev/todomvc

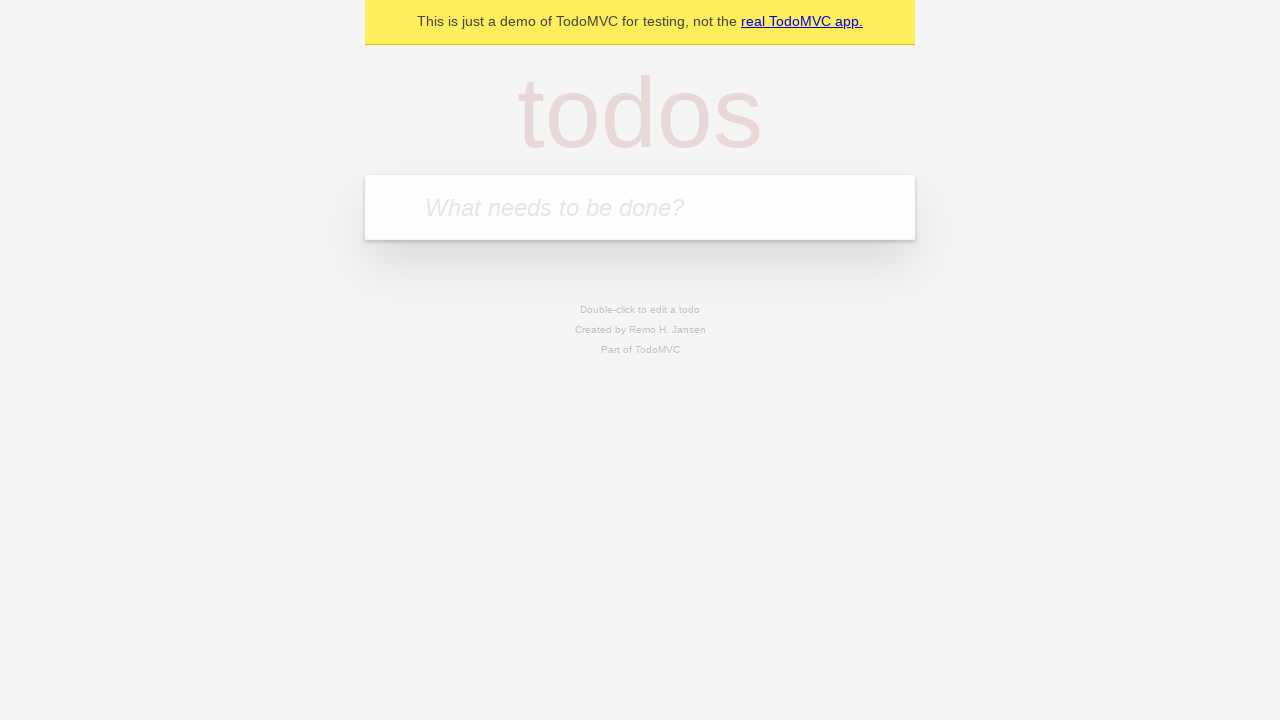

Filled new todo input with 'buy some cheese' on .new-todo
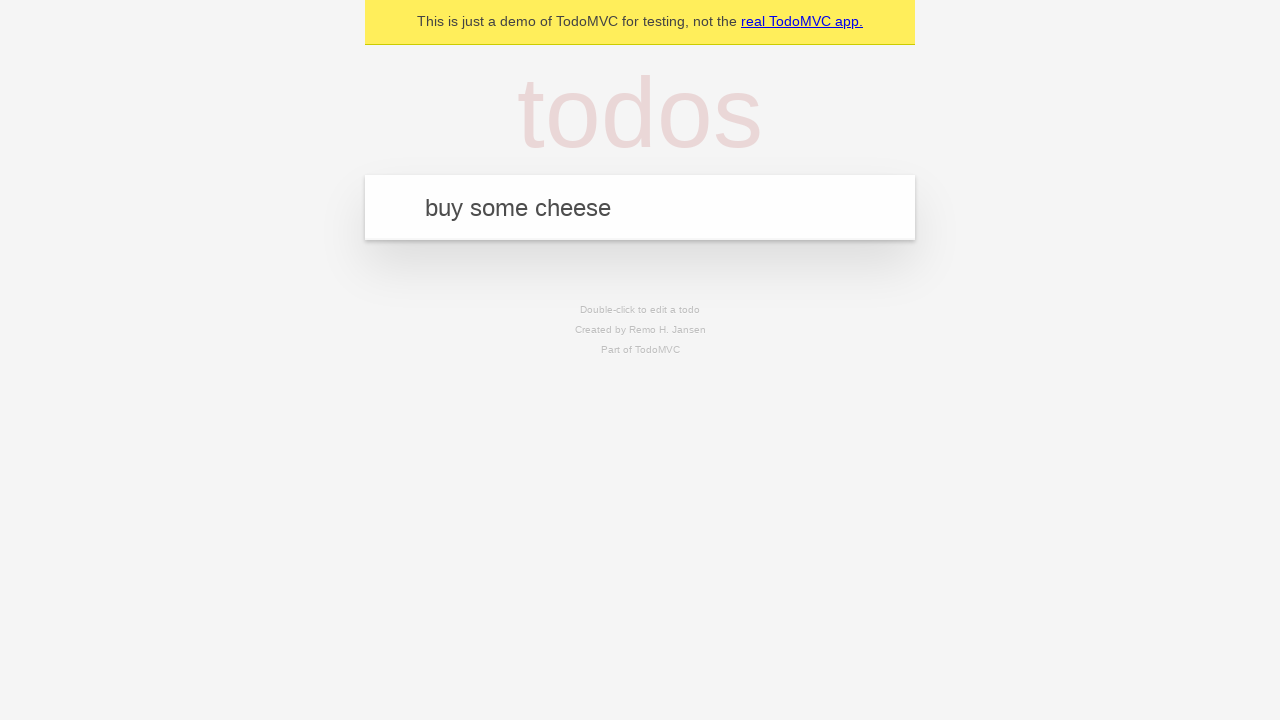

Pressed Enter to create first todo item on .new-todo
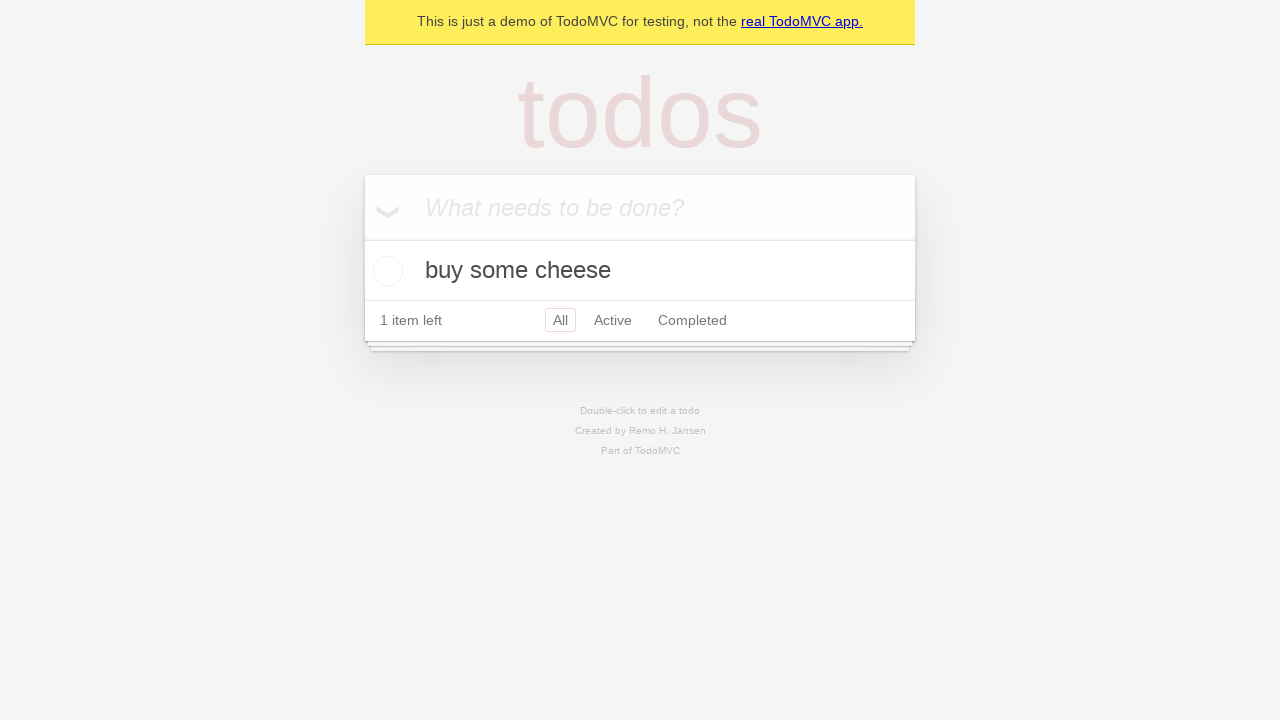

Filled new todo input with 'feed the cat' on .new-todo
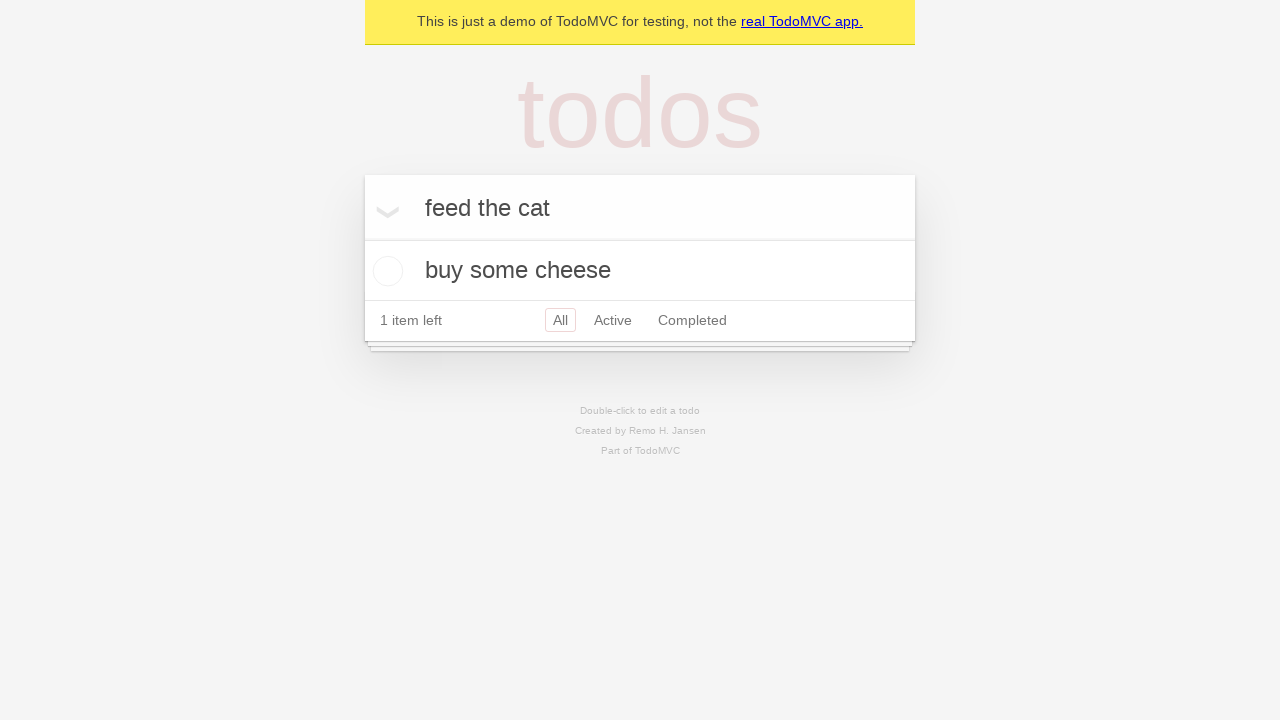

Pressed Enter to create second todo item on .new-todo
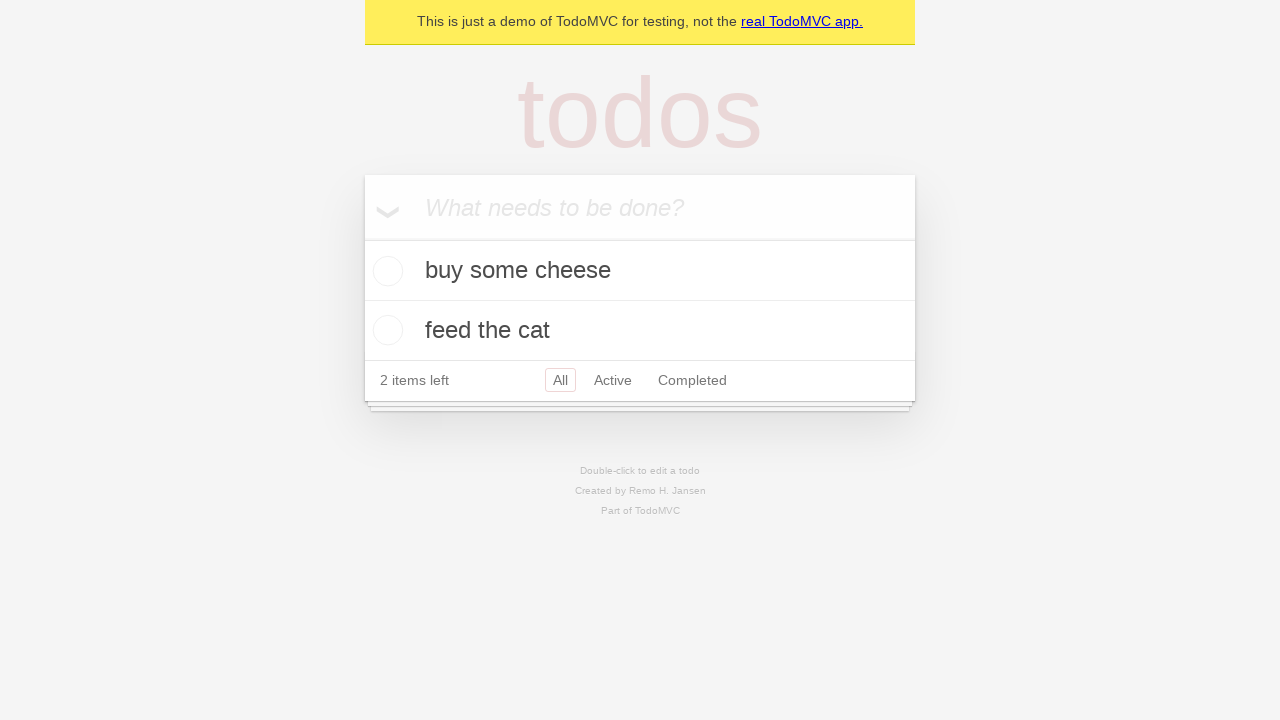

Filled new todo input with 'book a doctors appointment' on .new-todo
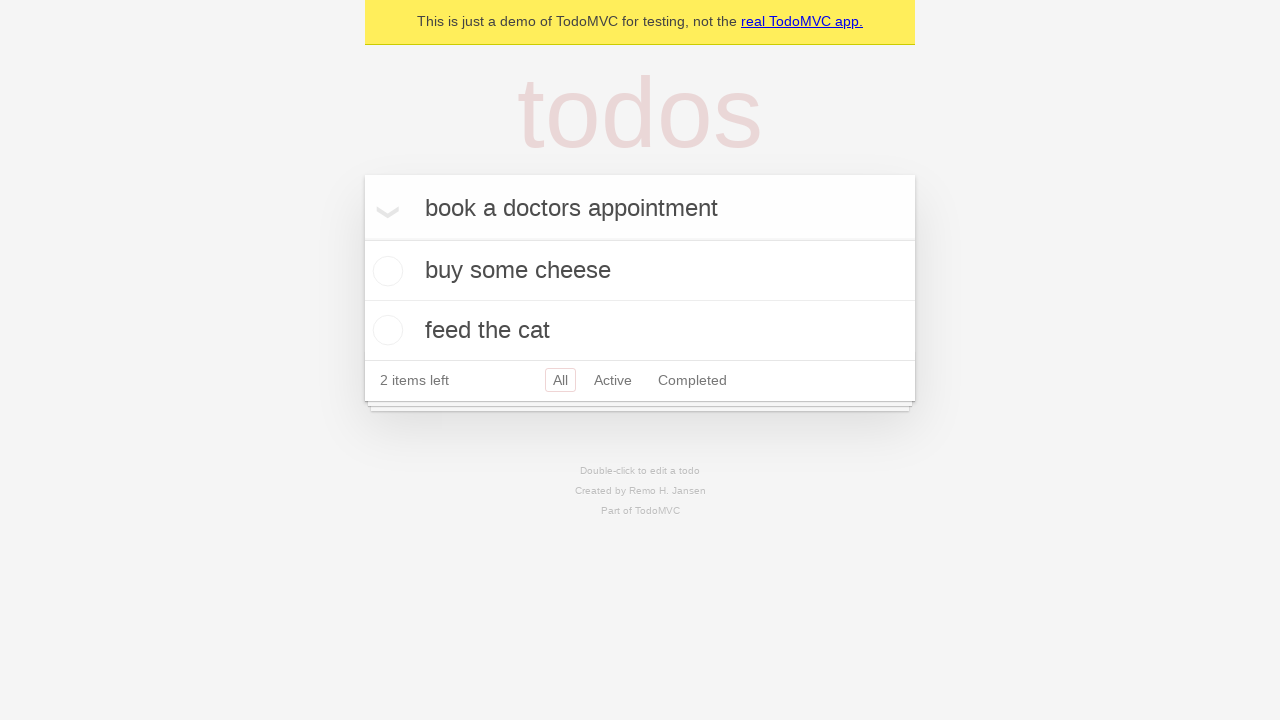

Pressed Enter to create third todo item on .new-todo
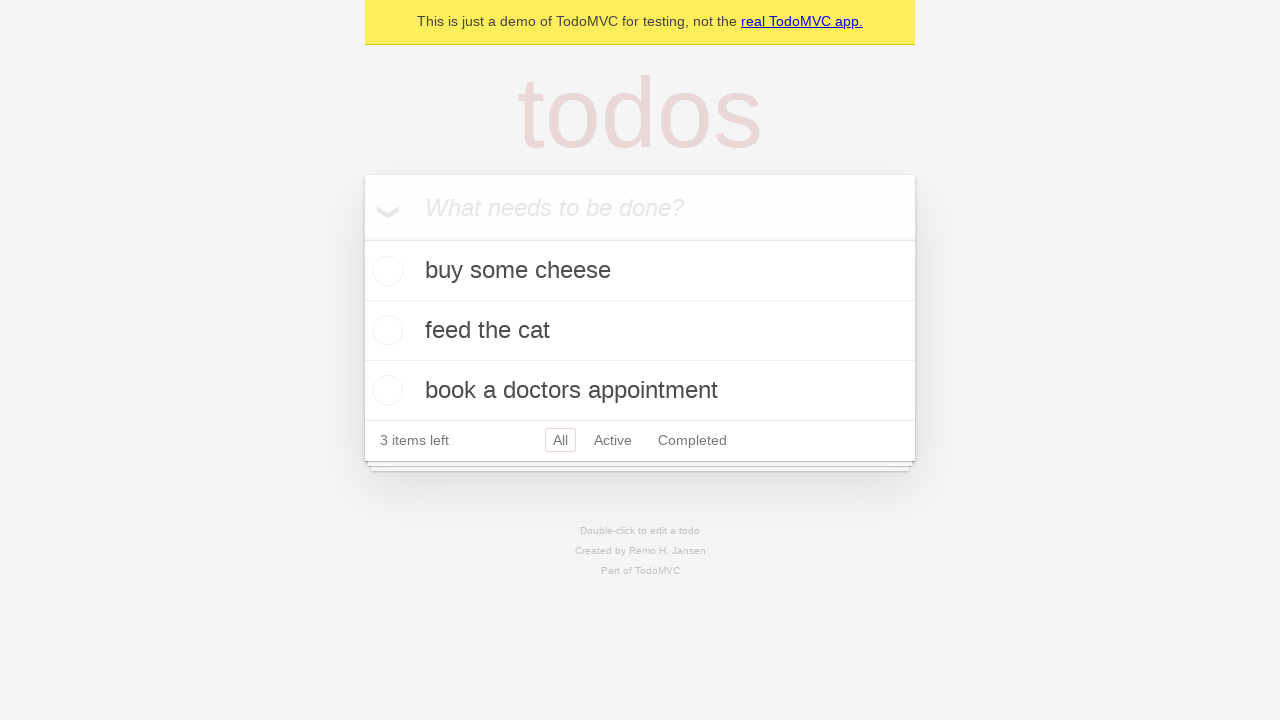

Waited for all three todo items to be rendered
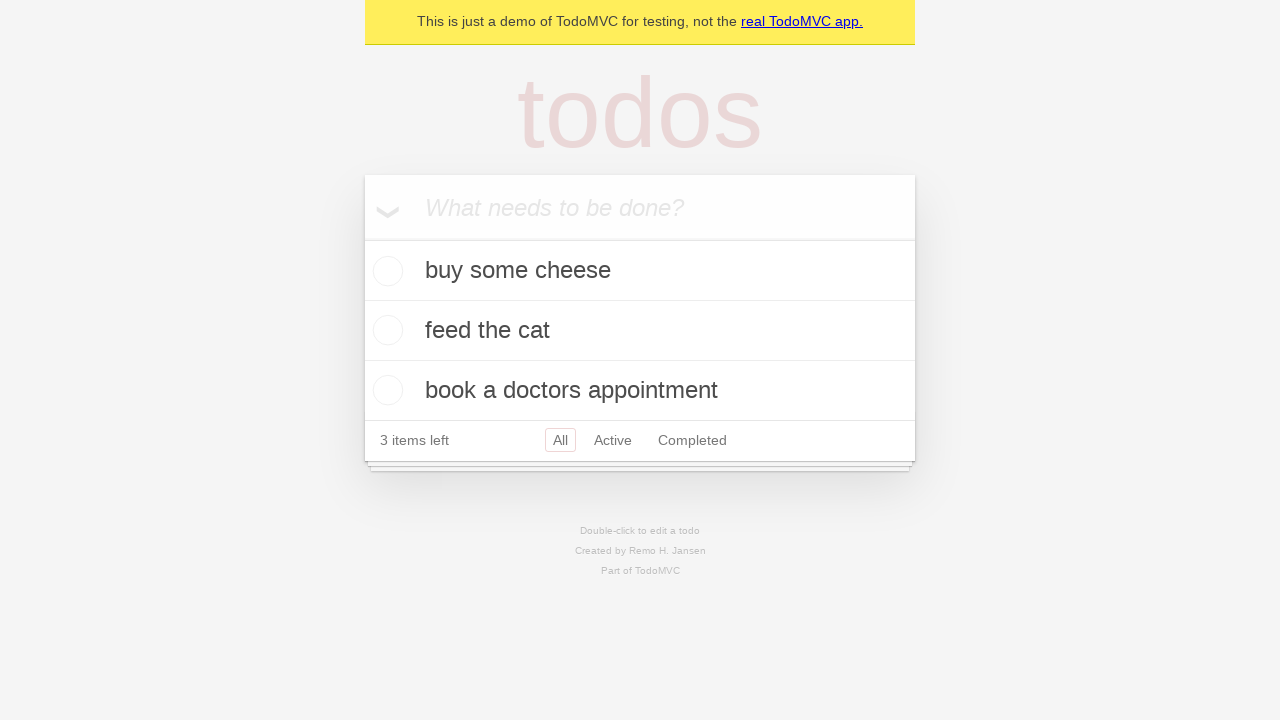

Double-clicked second todo item to enter edit mode at (640, 331) on .todo-list li >> nth=1
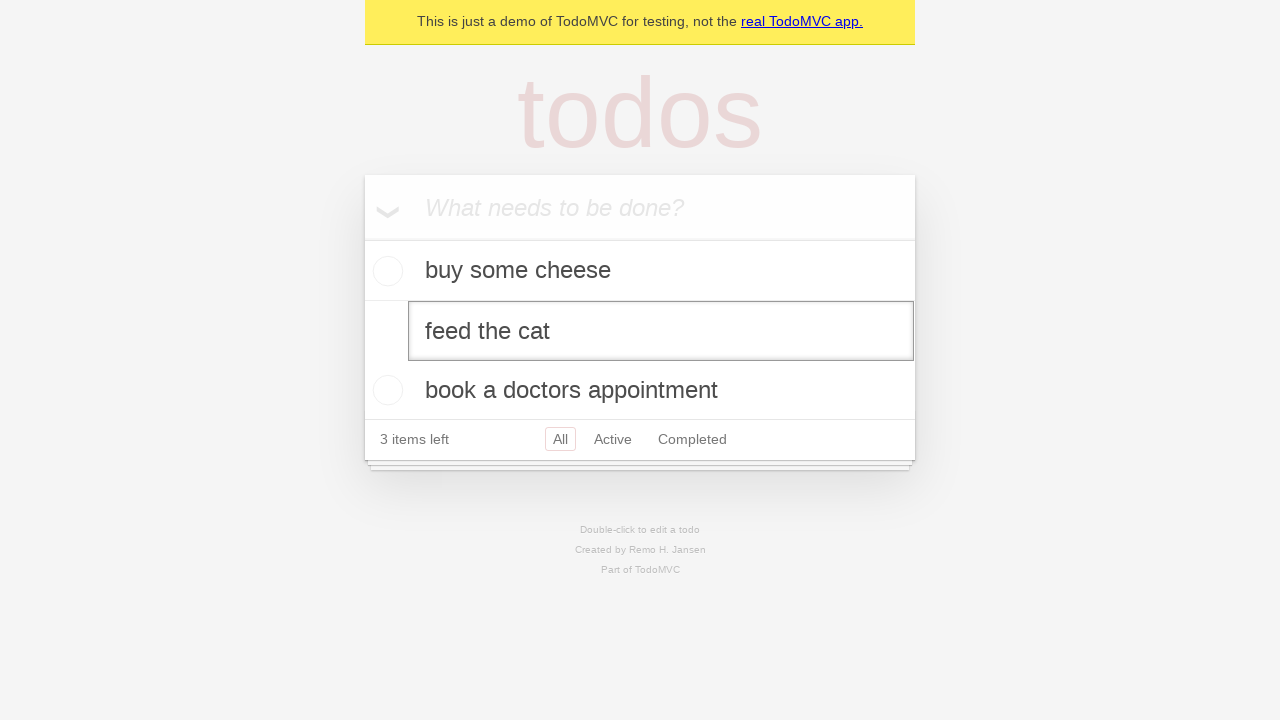

Cleared the edit field to empty string on .todo-list li >> nth=1 >> .edit
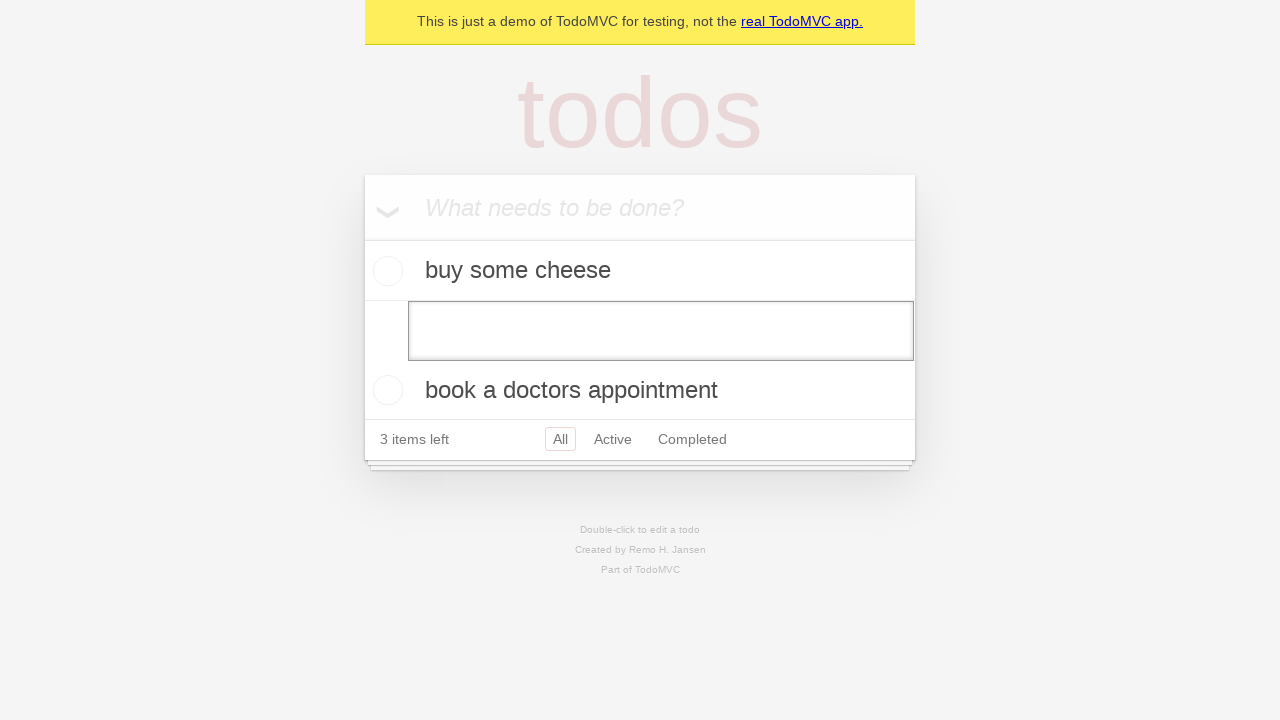

Pressed Enter to confirm empty edit, removing the todo item on .todo-list li >> nth=1 >> .edit
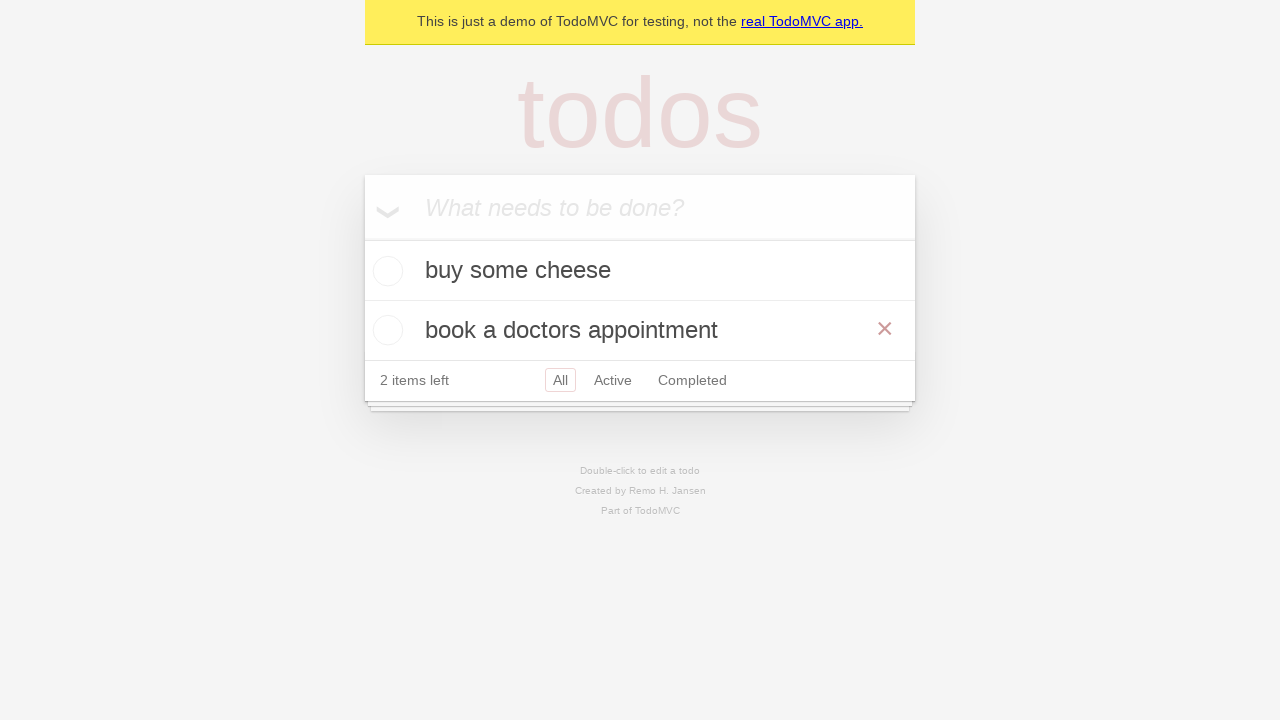

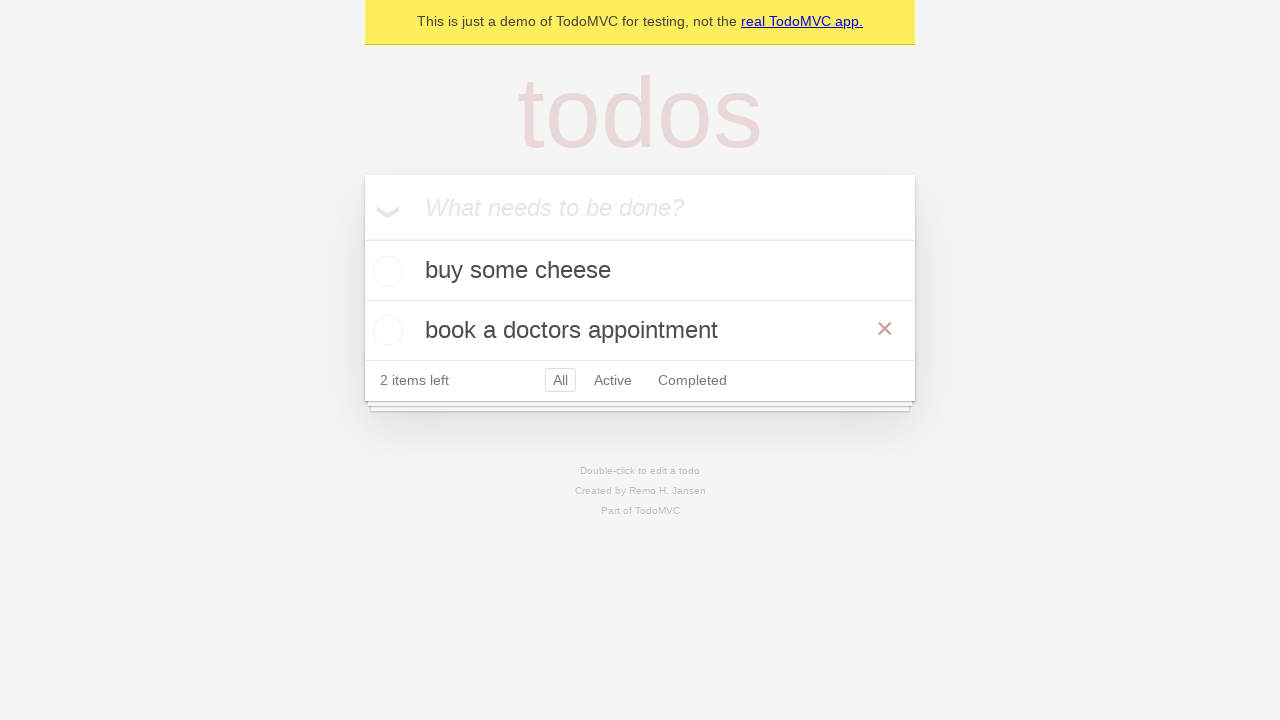